Tests e-commerce functionality by adding a product (Broccoli) to cart and proceeding to checkout

Starting URL: https://rahulshettyacademy.com/seleniumPractise/#/

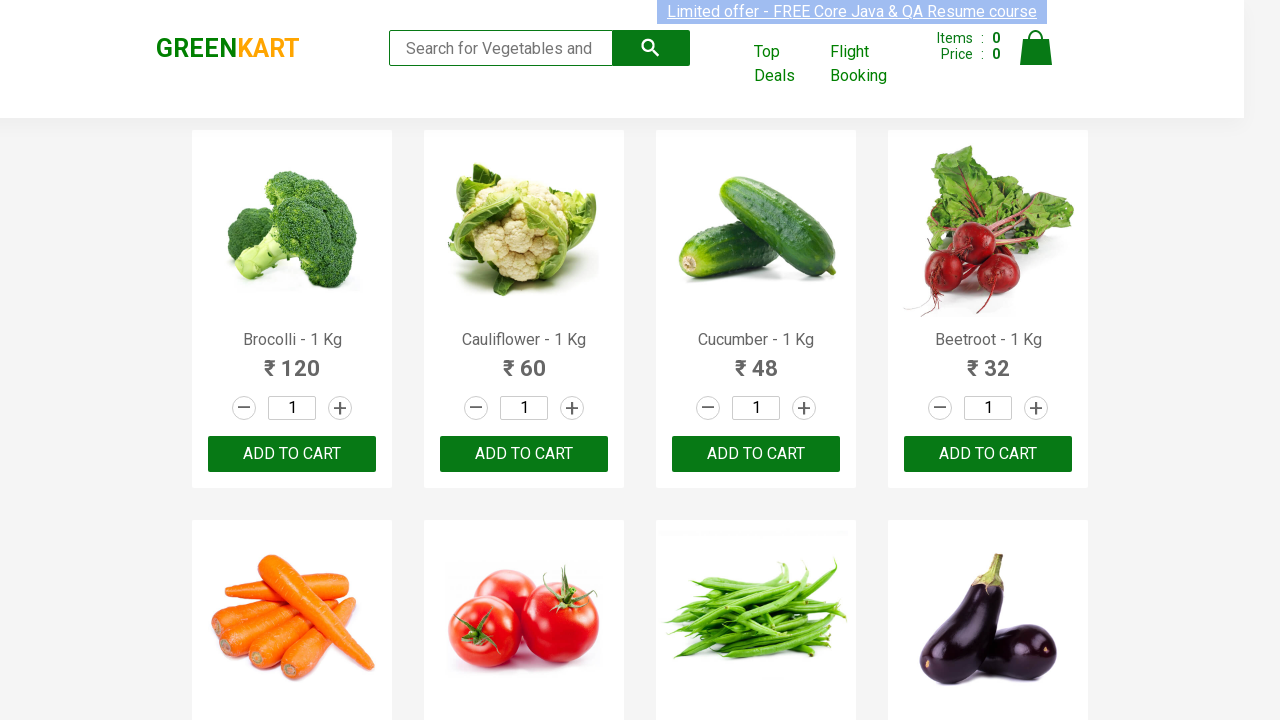

Clicked Add to Cart button for Broccoli product at (292, 454) on xpath=//h4[contains(text(),'Brocolli')]/parent::div/child::div[@class='product-a
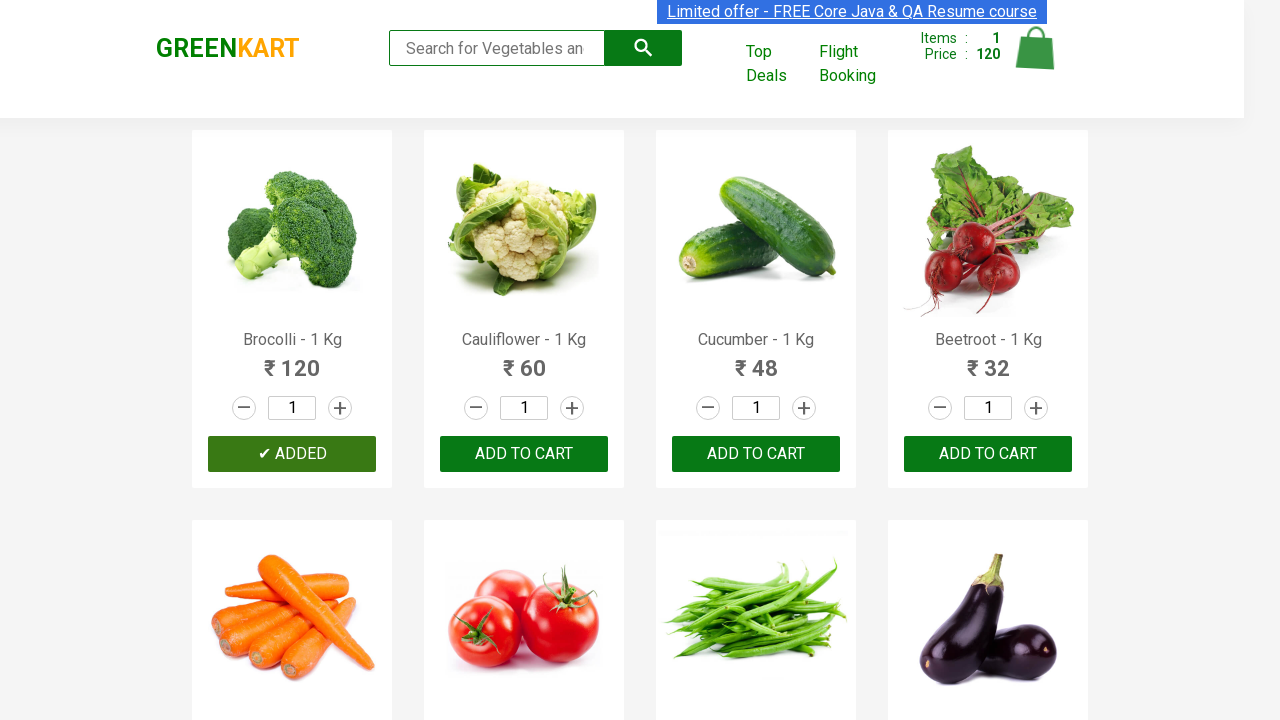

Clicked cart icon to view cart at (1036, 59) on a.cart-icon
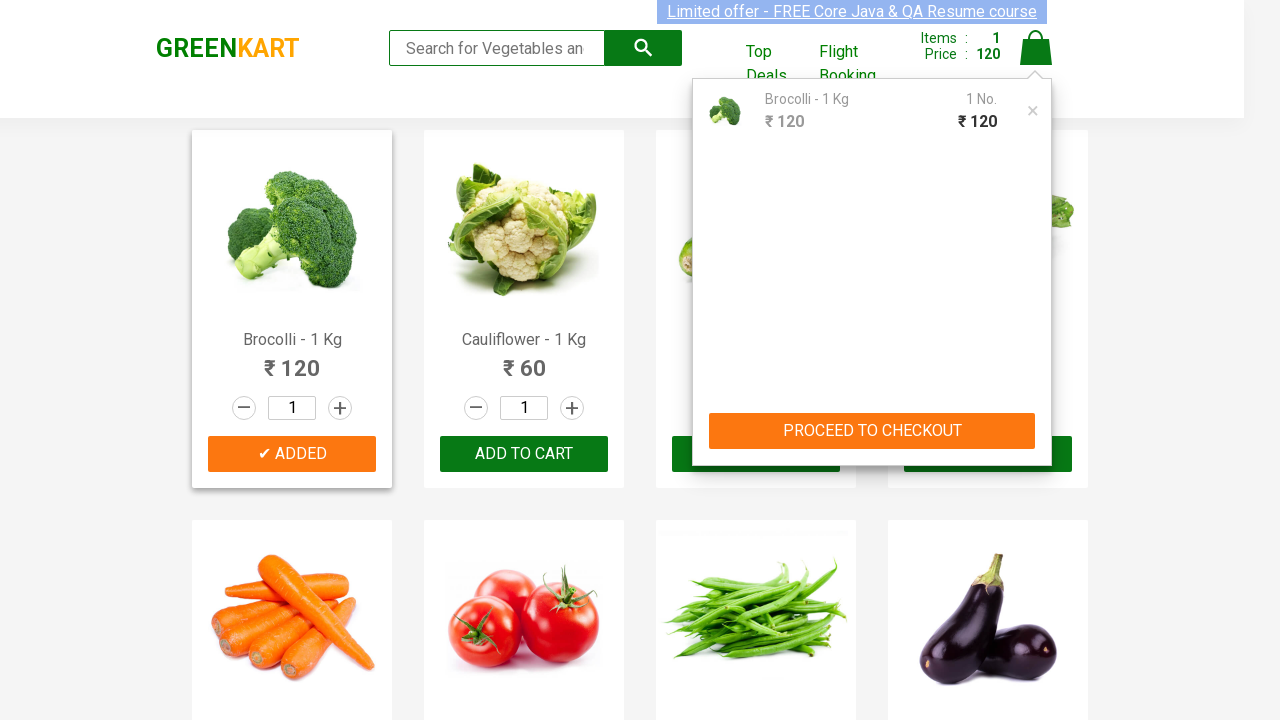

Clicked proceed to checkout button at (872, 431) on (//div[@class='action-block']/button)[1]
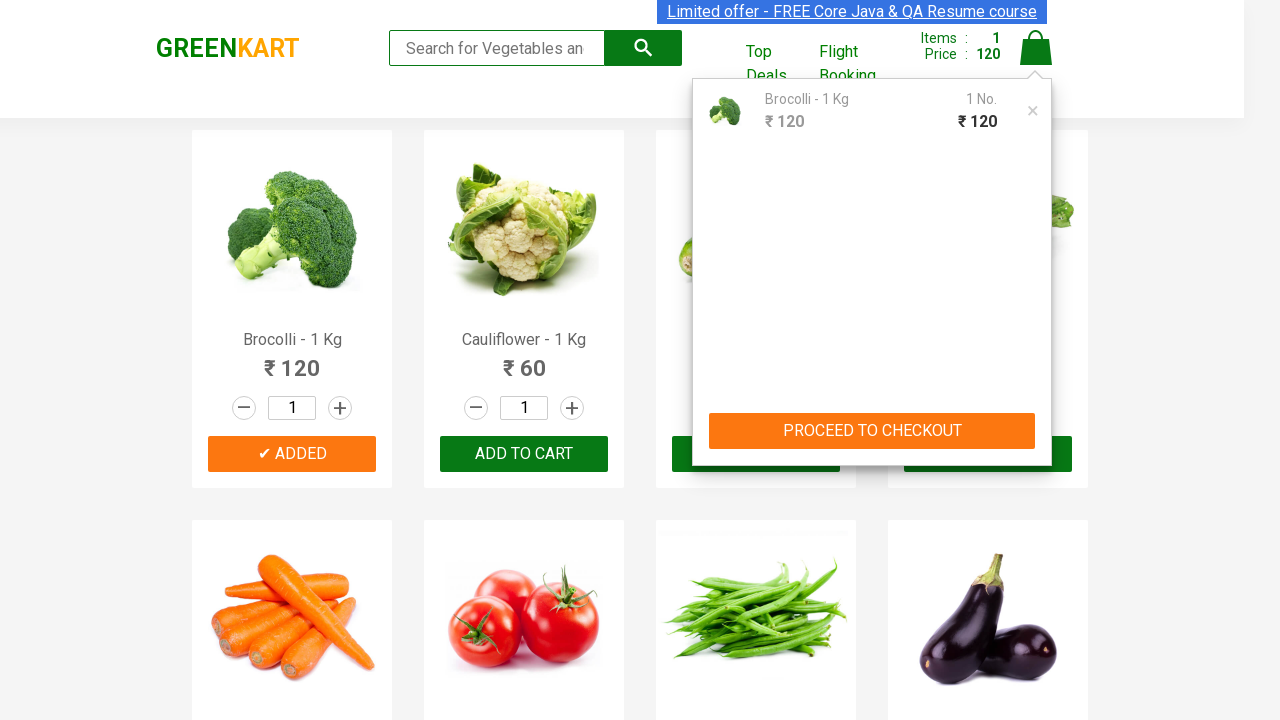

Product name element loaded on checkout page
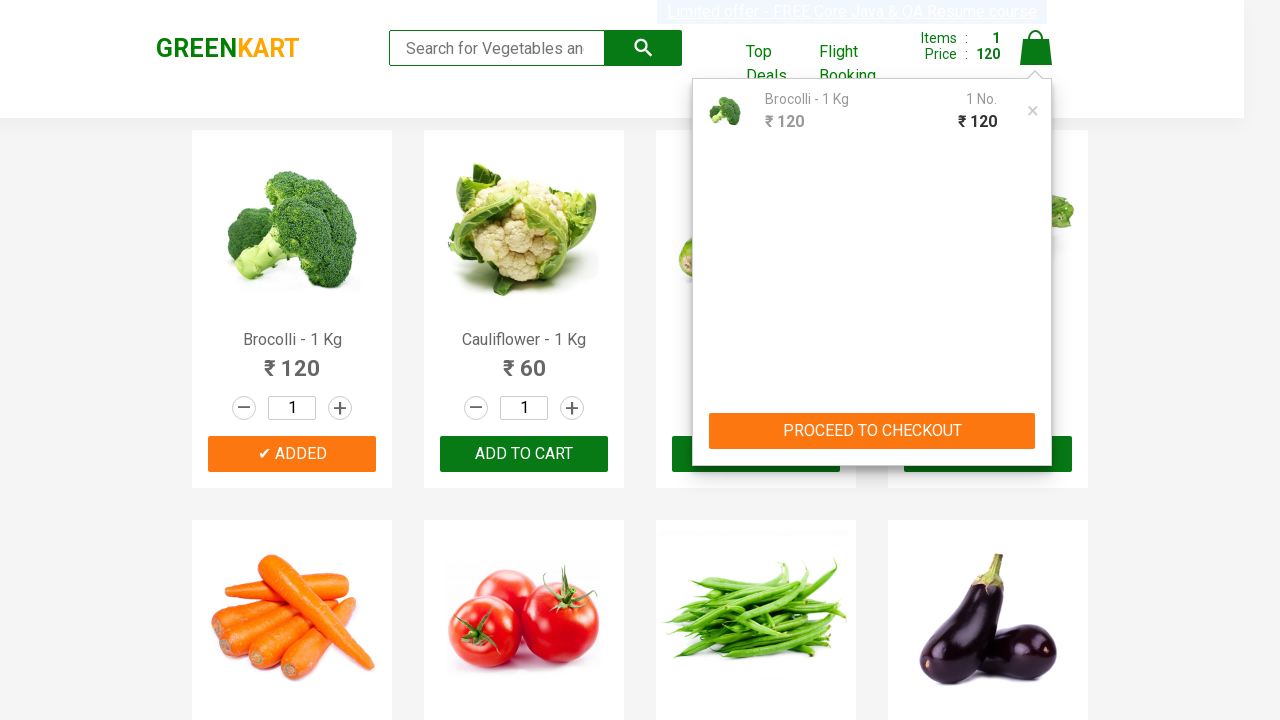

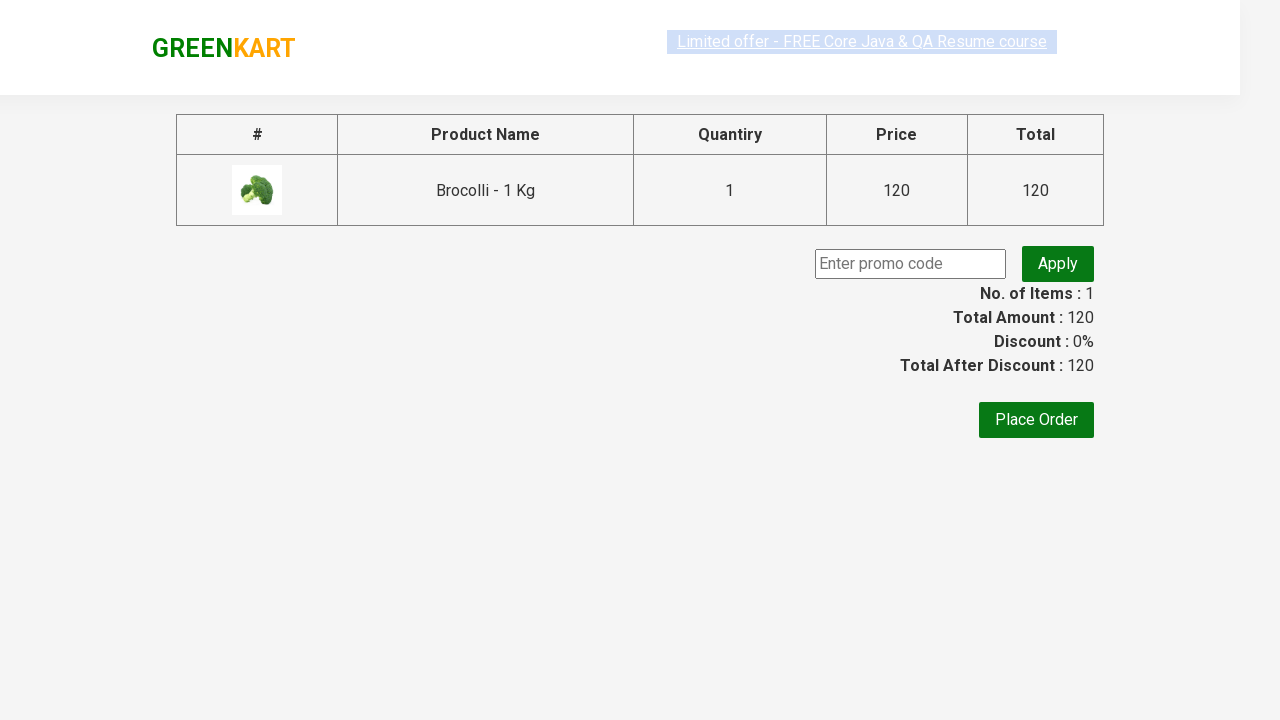